Tests adding specific vegetables (Beetroot, Beans, Corn) to cart on a grocery shopping website by finding them in the product list and clicking their add to cart buttons

Starting URL: https://rahulshettyacademy.com/seleniumPractise/#/

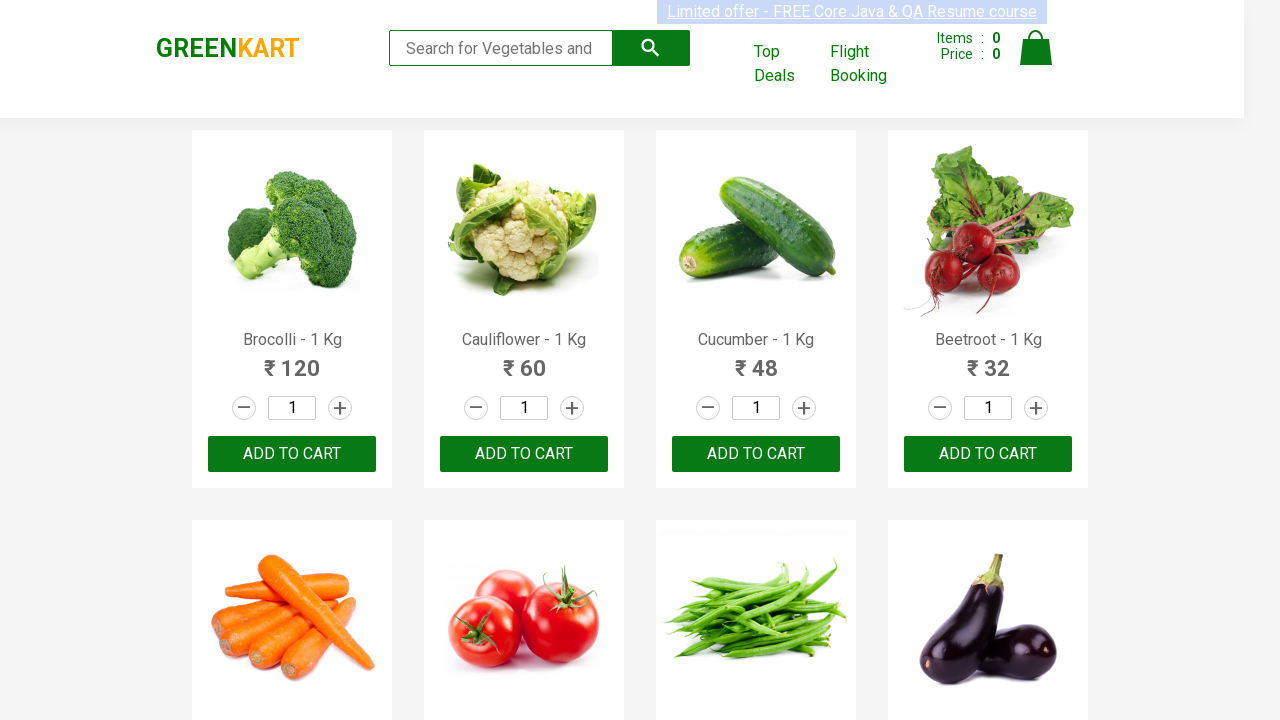

Navigated to grocery shopping website
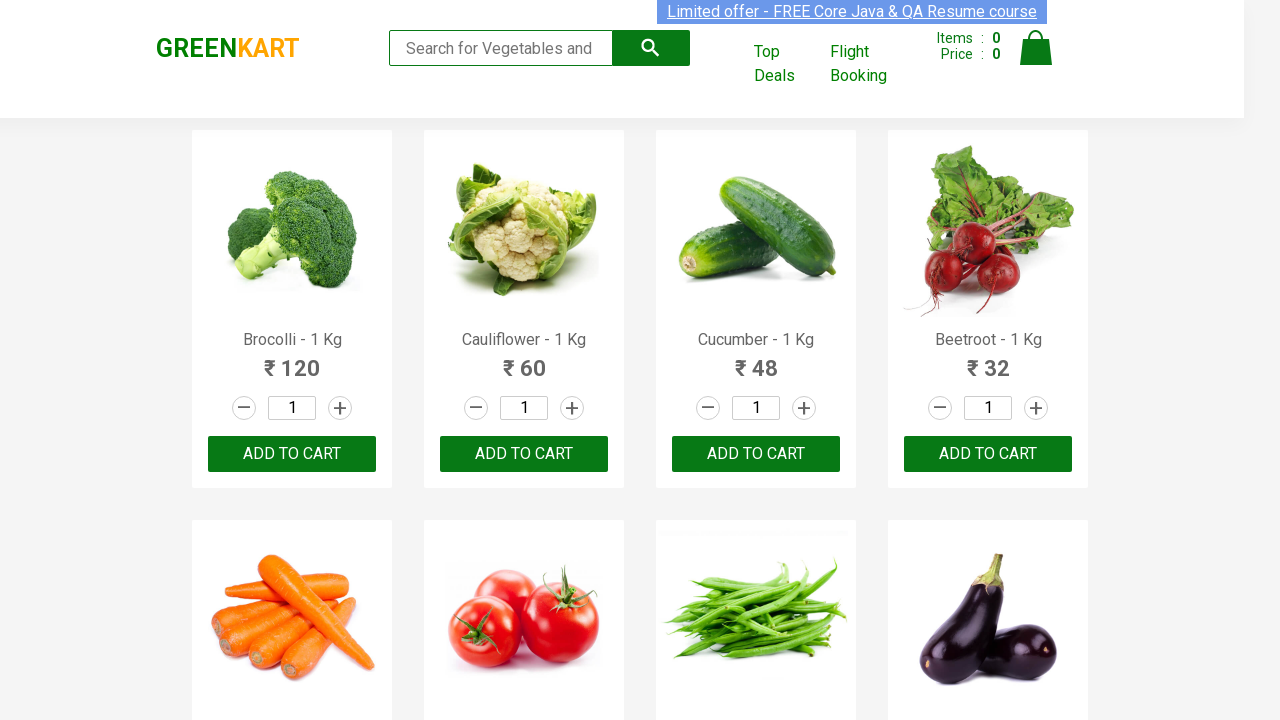

Located all product names on the page
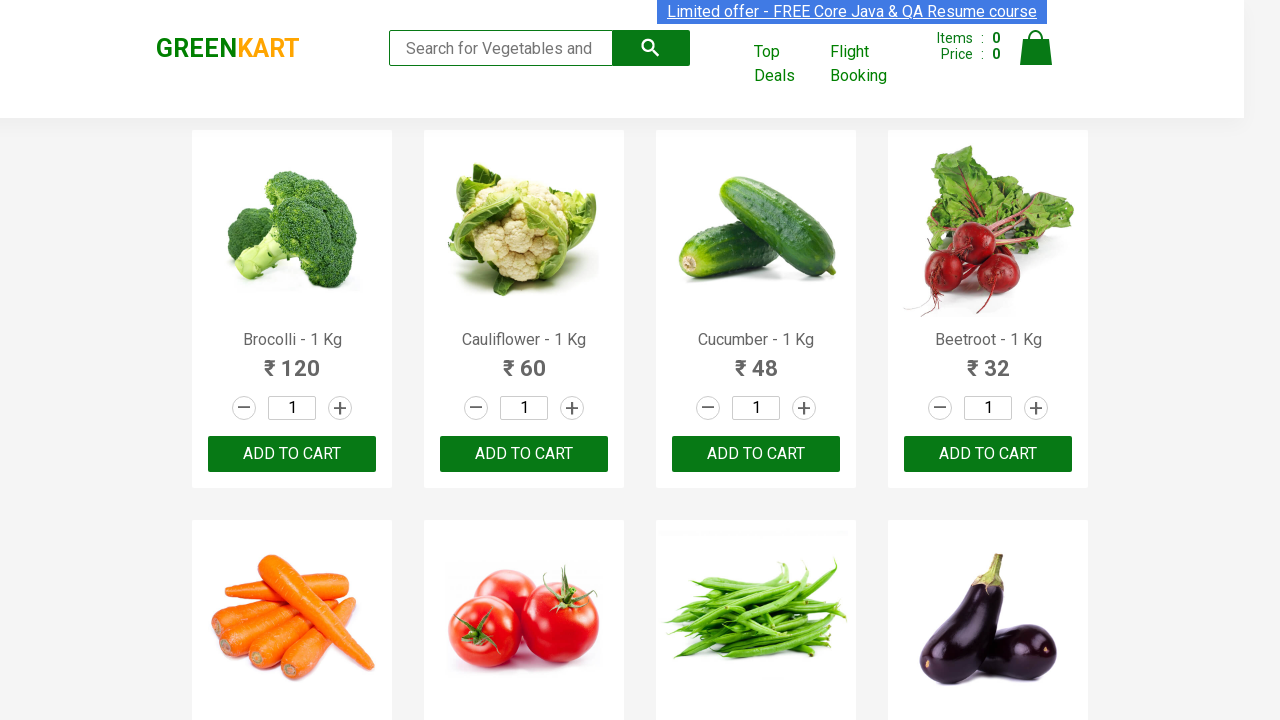

Located all add to cart buttons on the page
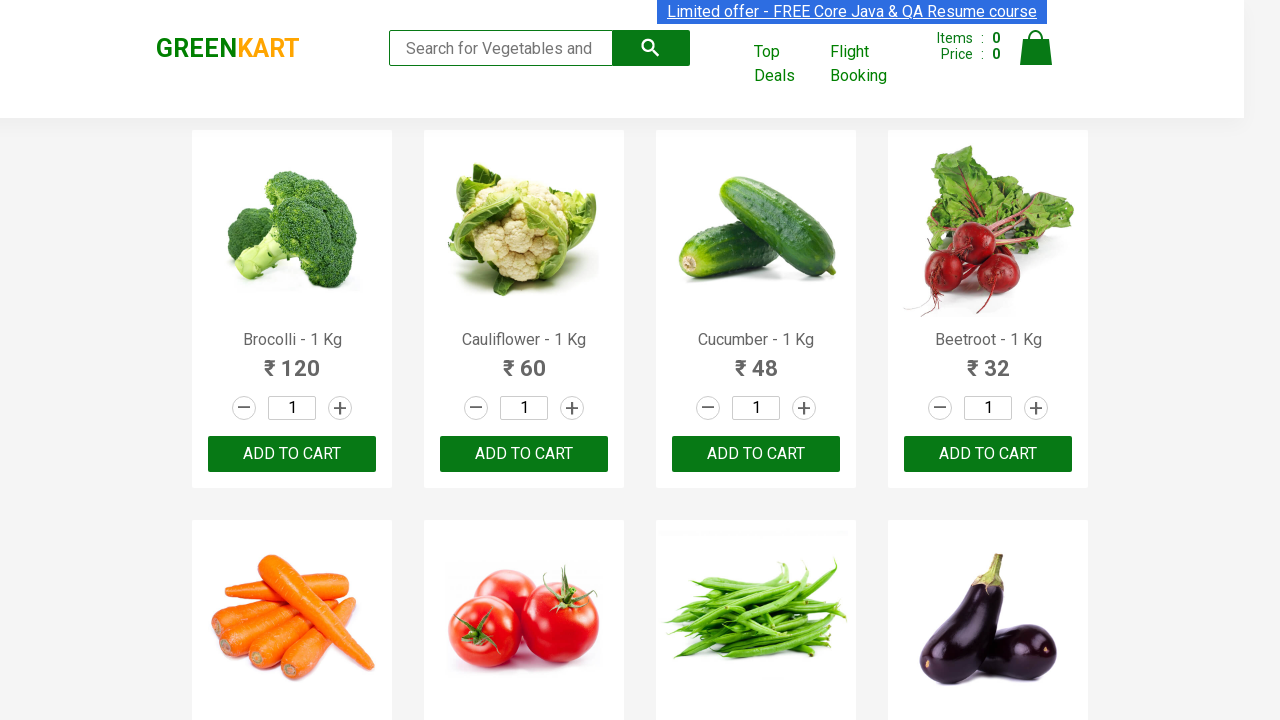

Clicked add to cart button for Beetroot at (988, 454) on xpath=//div[@class='product-action']//button >> nth=3
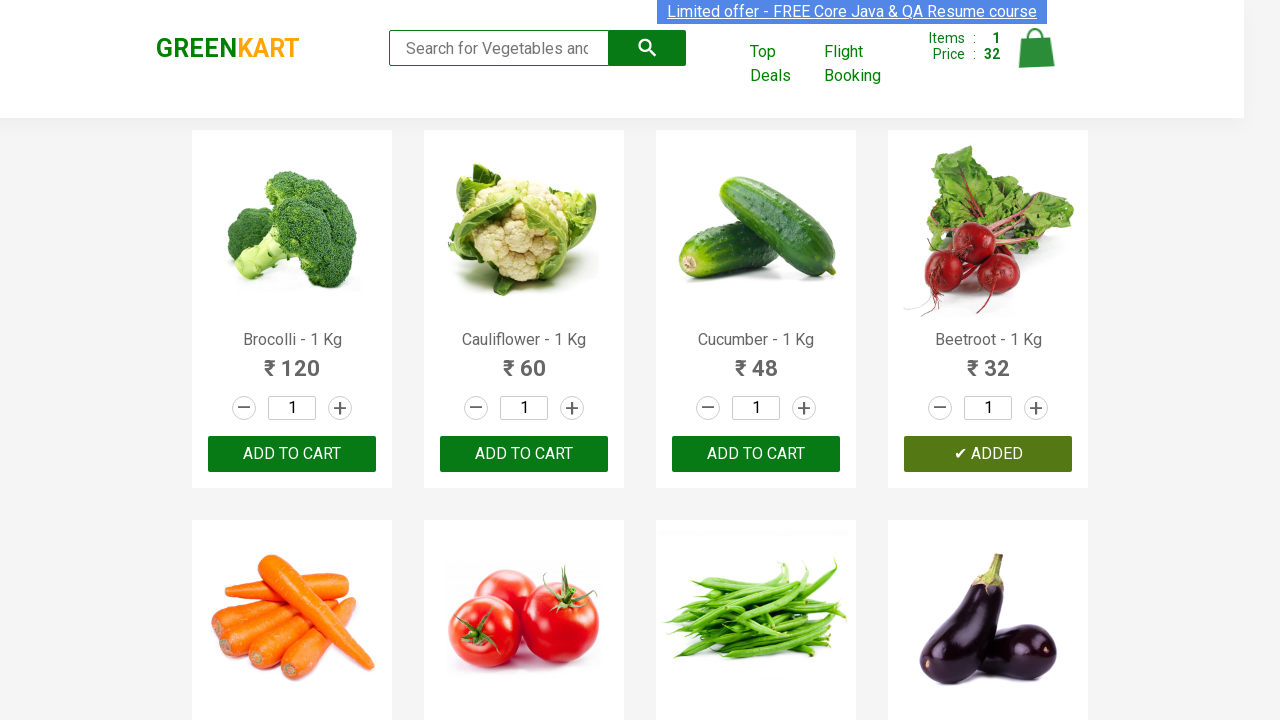

Clicked add to cart button for Beetroot at (292, 360) on xpath=//div[@class='product-action']//button >> nth=4
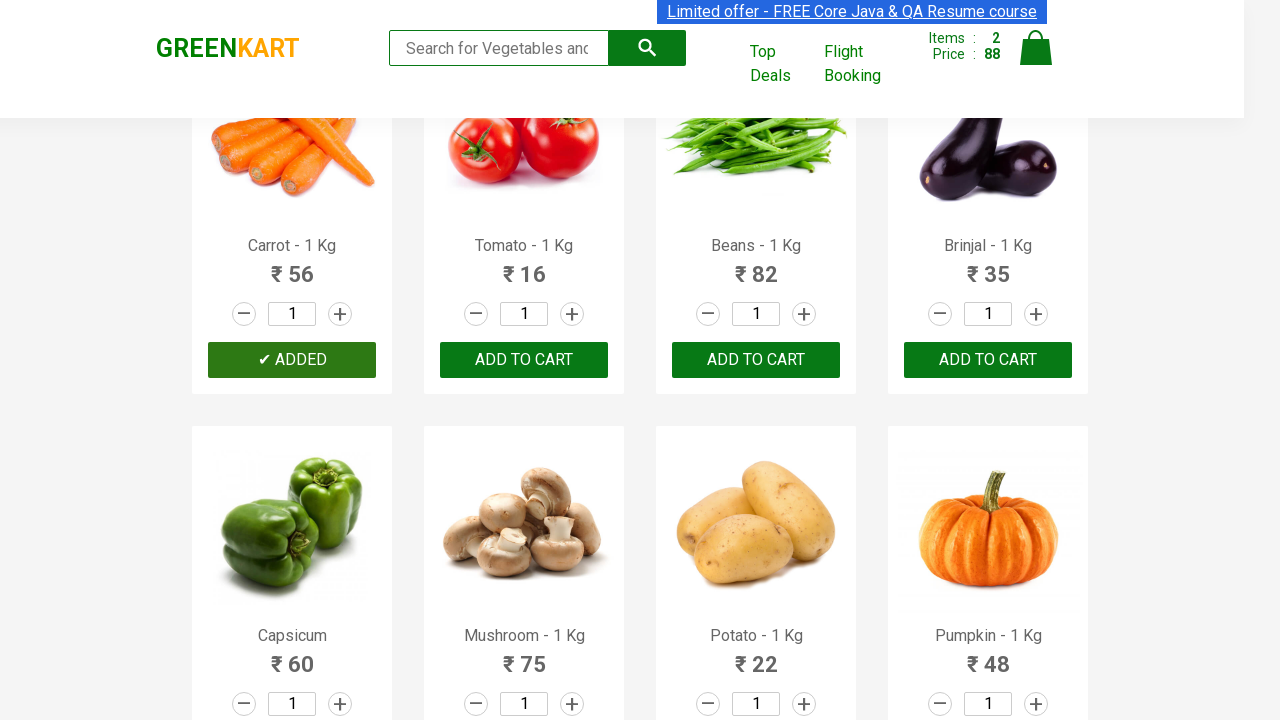

Clicked add to cart button for Beetroot at (524, 360) on xpath=//div[@class='product-action']//button >> nth=5
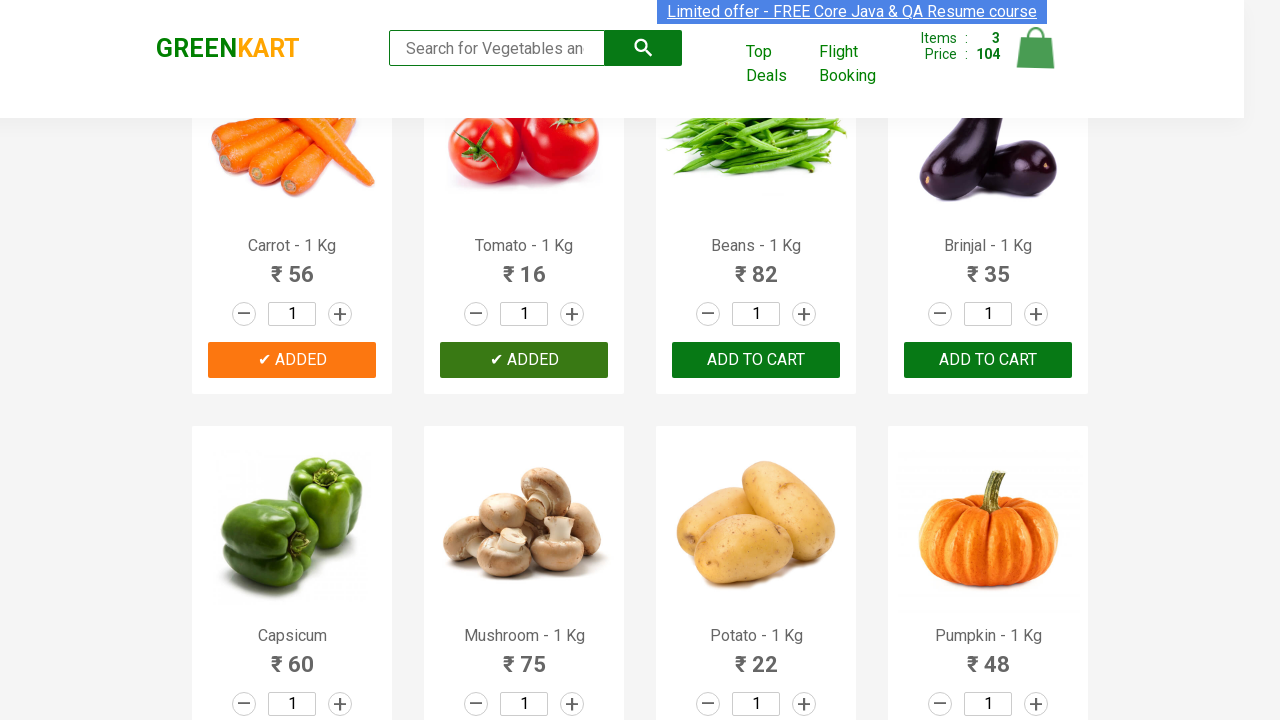

All required vegetables (Beetroot, Beans, Corn) have been added to cart
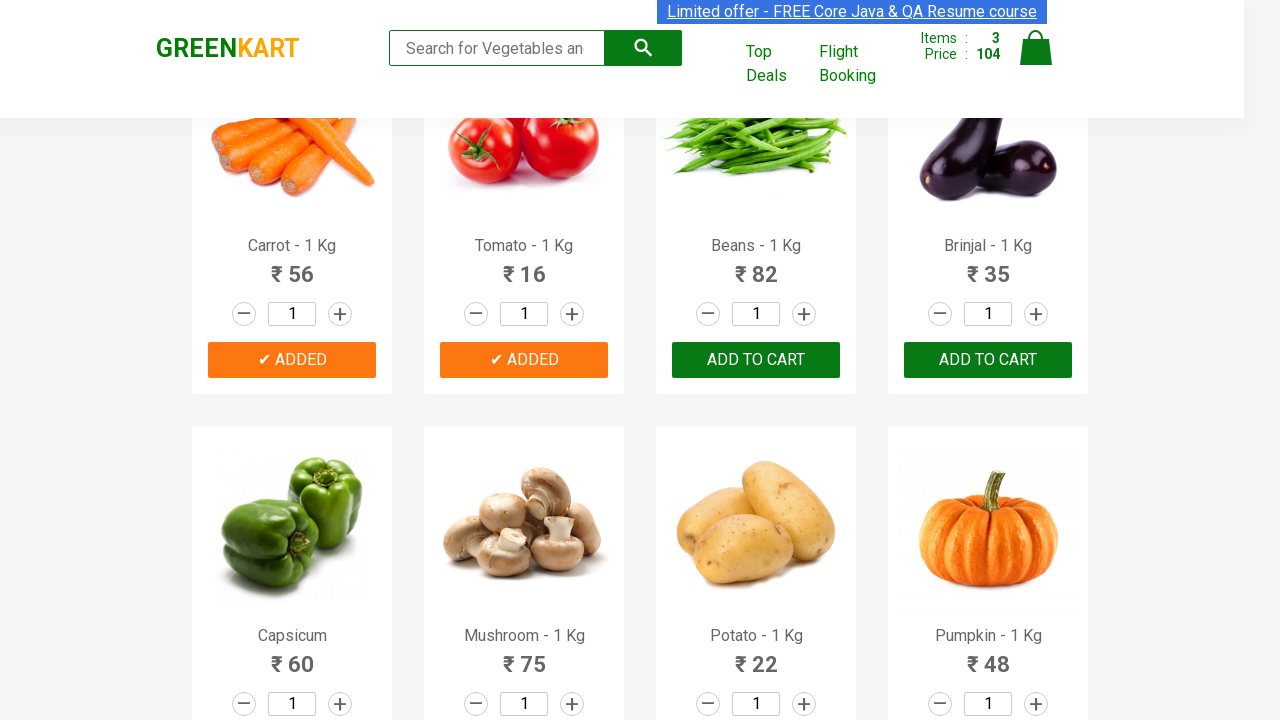

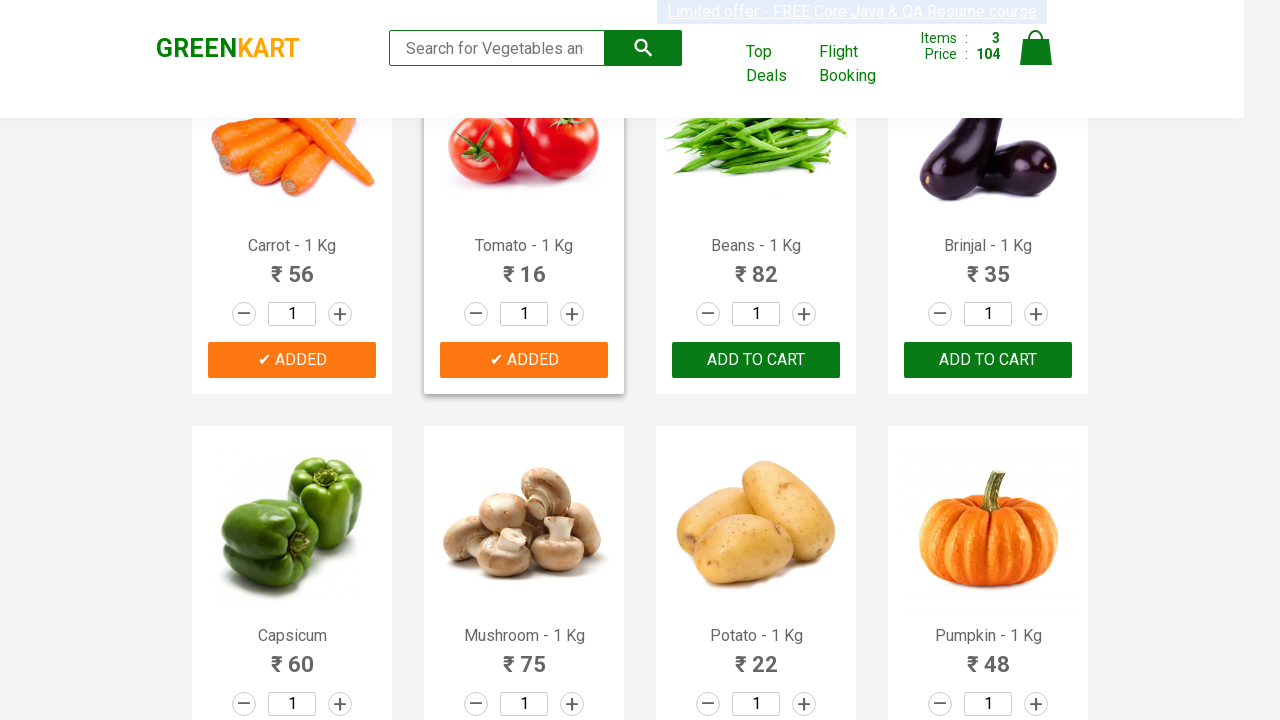